Tests file upload functionality by selecting a file, submitting the upload form, and verifying the success message and uploaded filename are displayed correctly.

Starting URL: https://the-internet.herokuapp.com/upload

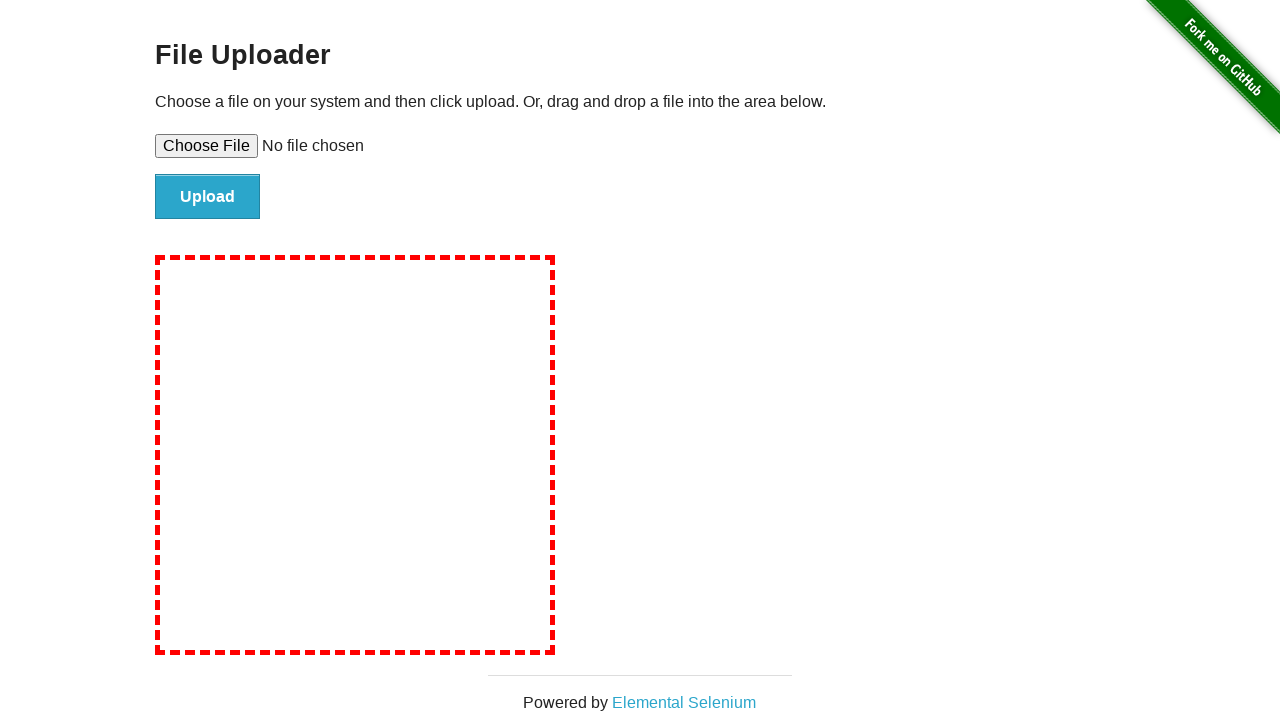

Selected test_upload.png file for upload
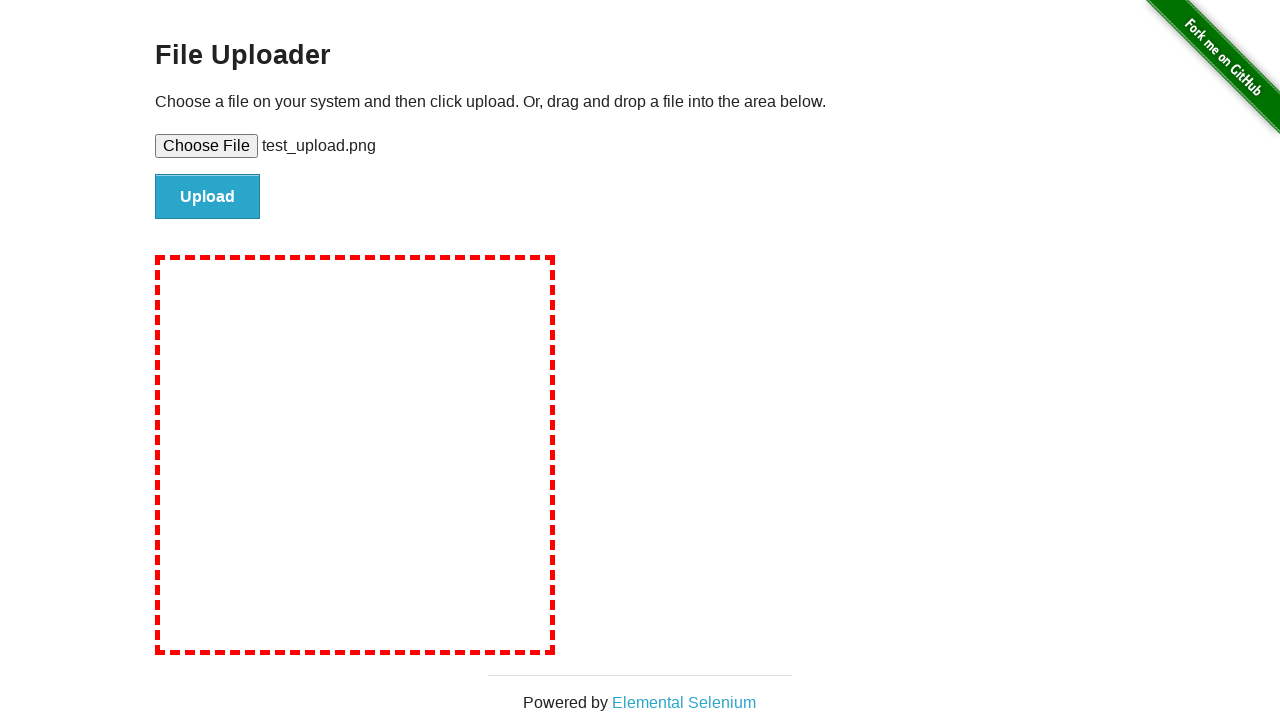

Clicked file submit button to upload at (208, 197) on #file-submit
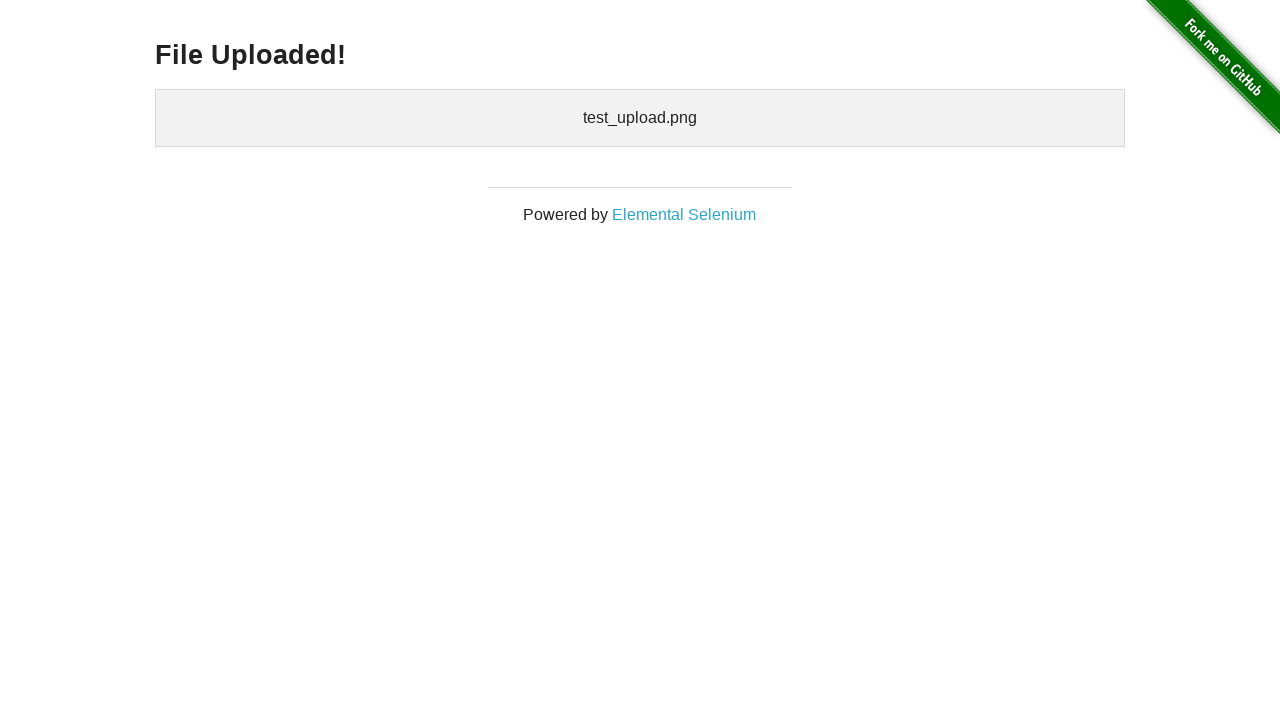

Uploaded files section appeared
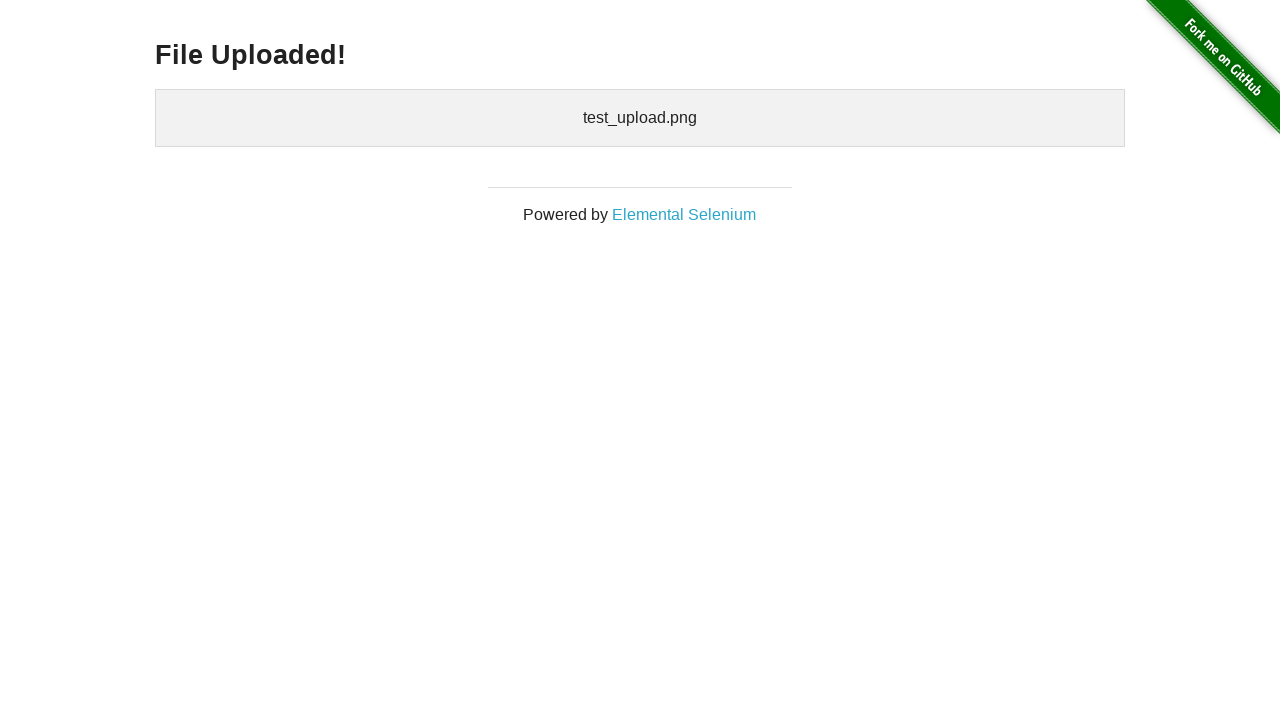

Success message displayed
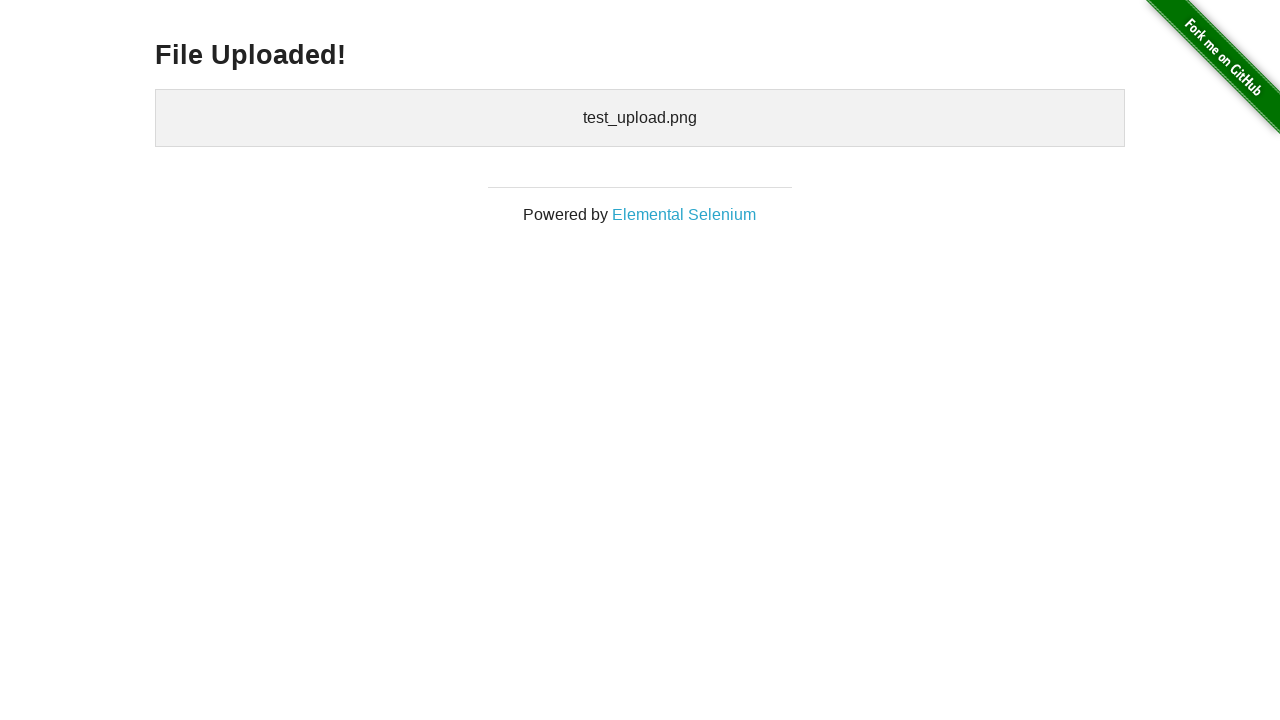

Cleaned up temporary test file
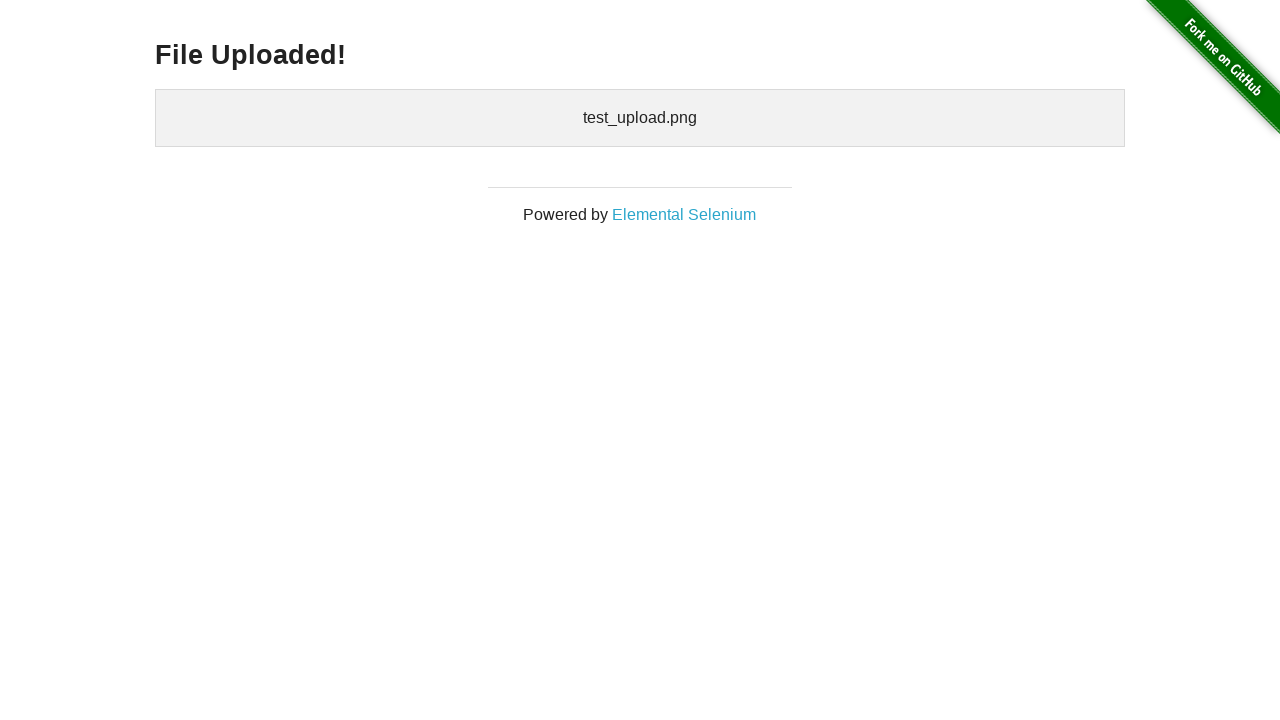

Cleaned up temporary directory
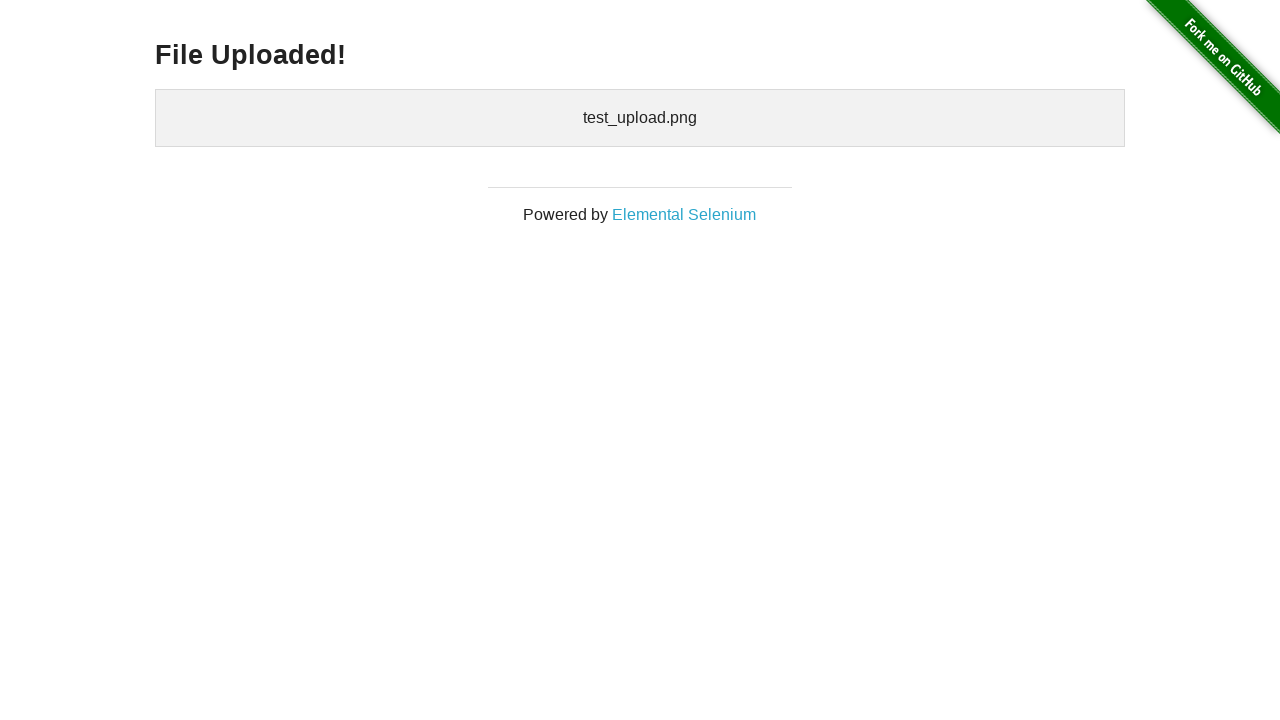

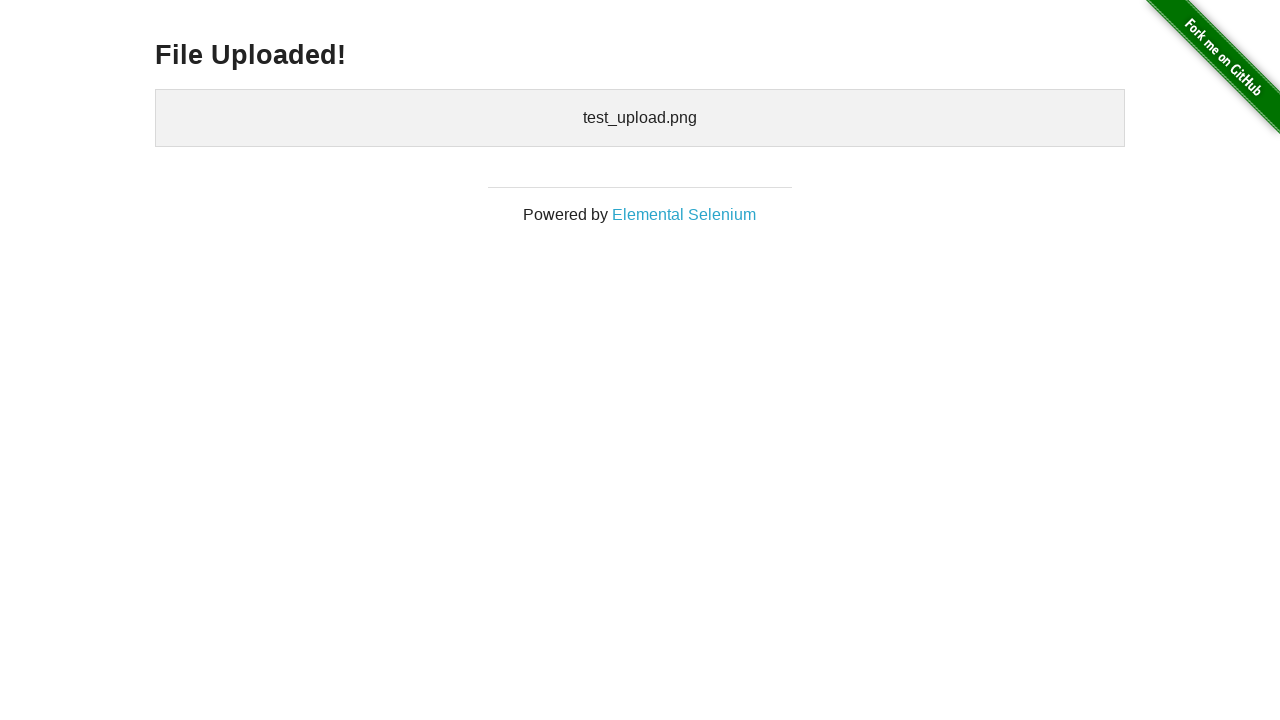